Tests that clicking "Clear completed" removes completed items from the list.

Starting URL: https://demo.playwright.dev/todomvc

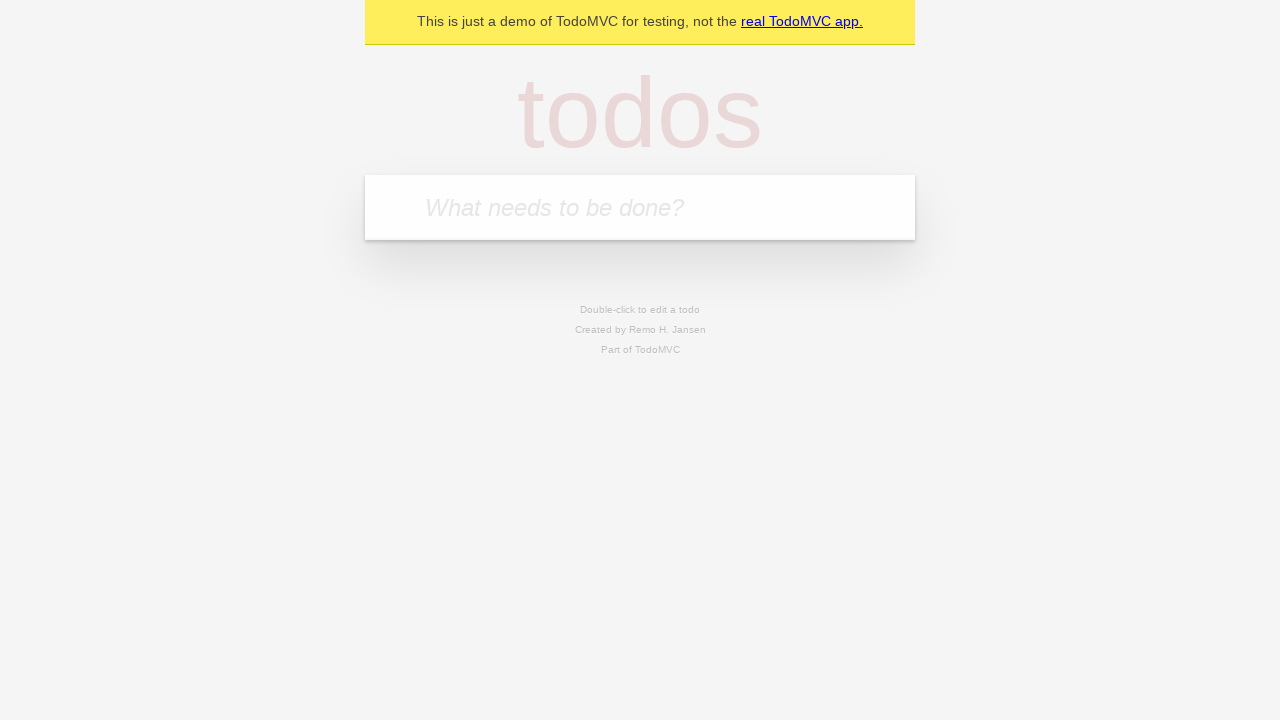

Filled todo input with 'buy some cheese' on internal:attr=[placeholder="What needs to be done?"i]
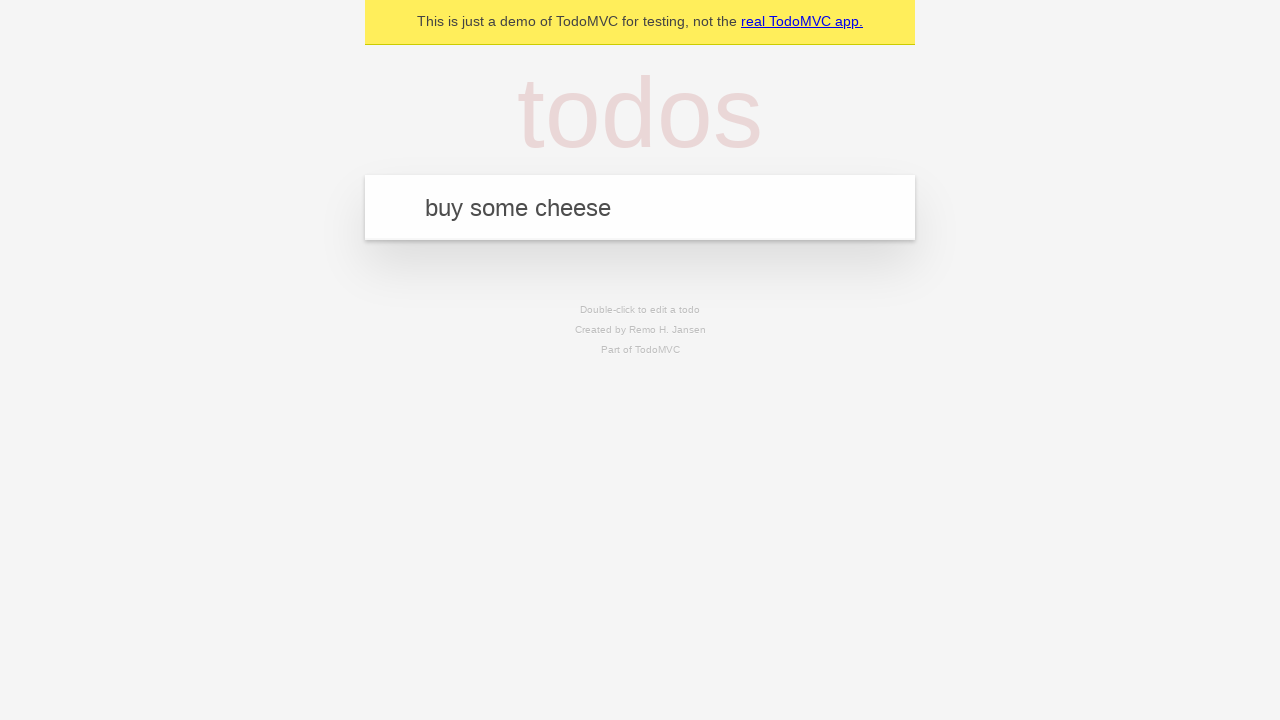

Pressed Enter to add first todo on internal:attr=[placeholder="What needs to be done?"i]
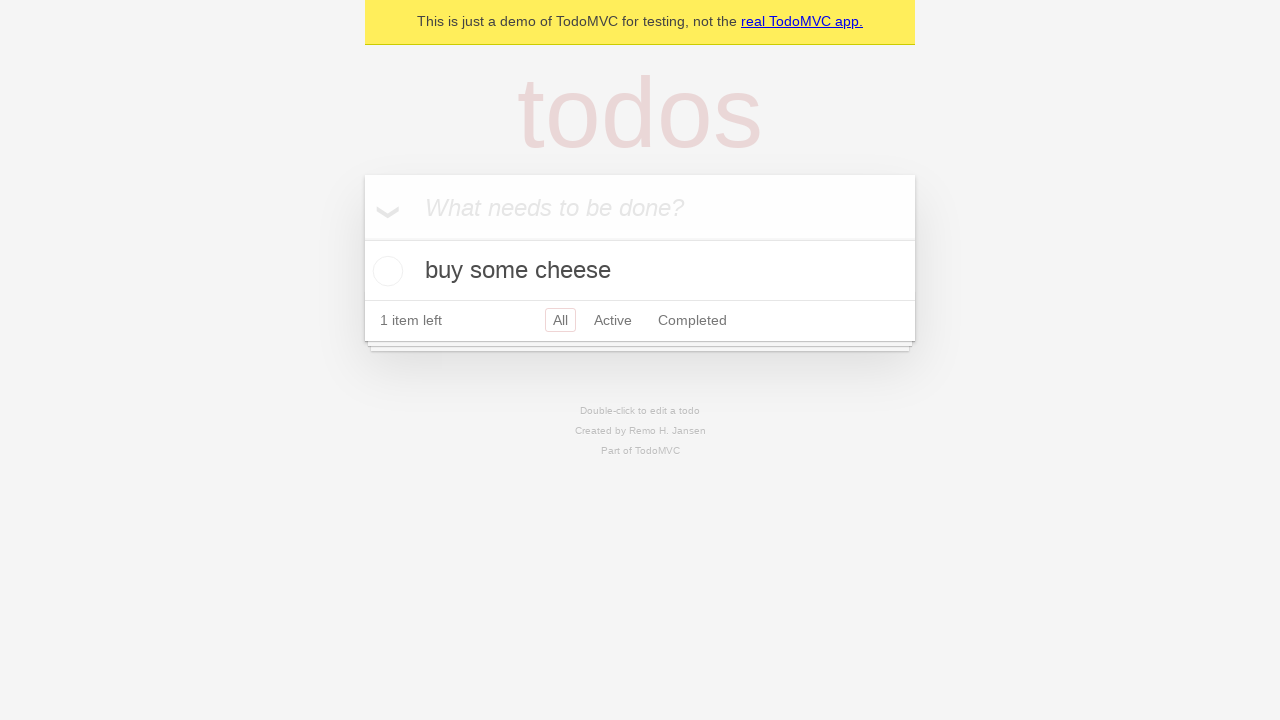

Filled todo input with 'feed the cat' on internal:attr=[placeholder="What needs to be done?"i]
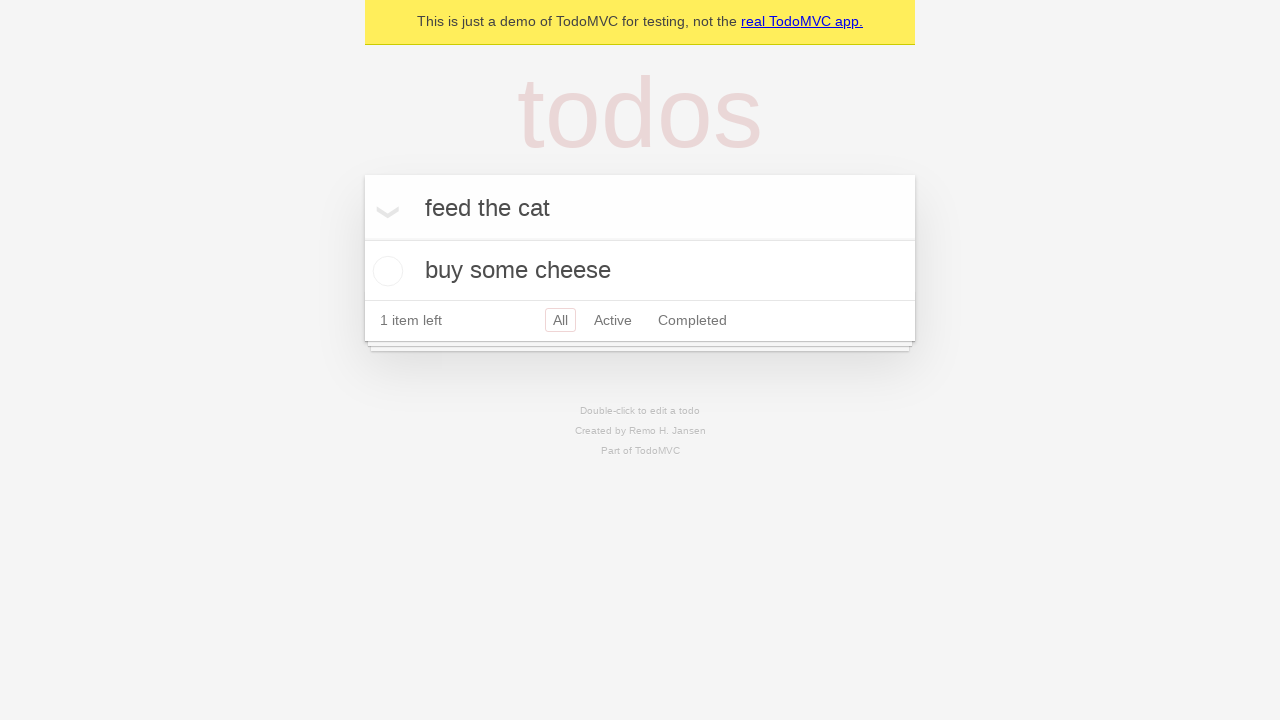

Pressed Enter to add second todo on internal:attr=[placeholder="What needs to be done?"i]
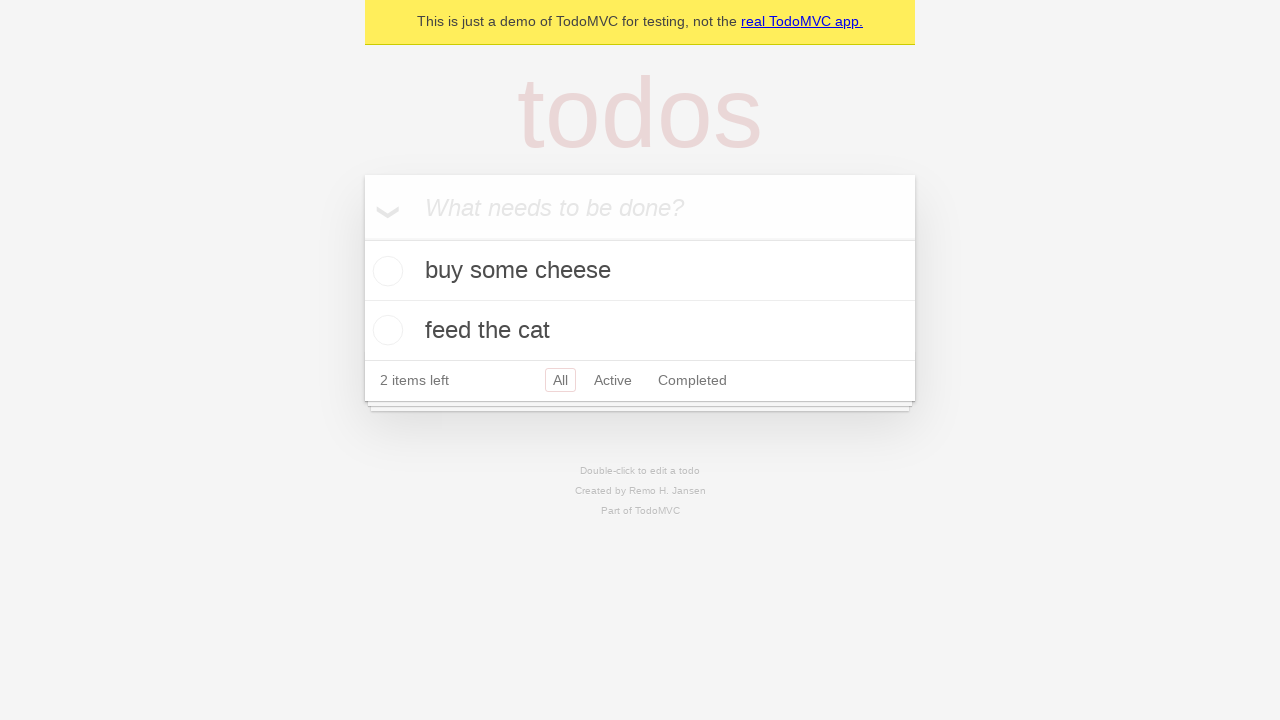

Filled todo input with 'book a doctors appointment' on internal:attr=[placeholder="What needs to be done?"i]
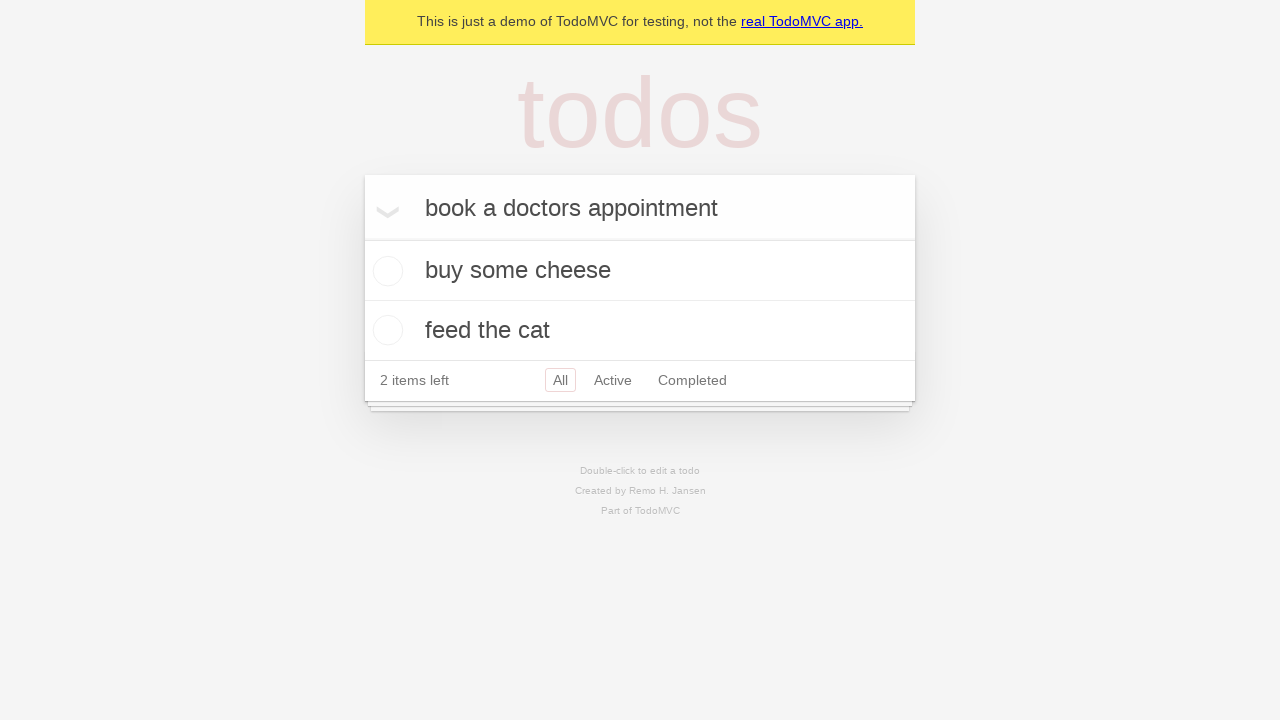

Pressed Enter to add third todo on internal:attr=[placeholder="What needs to be done?"i]
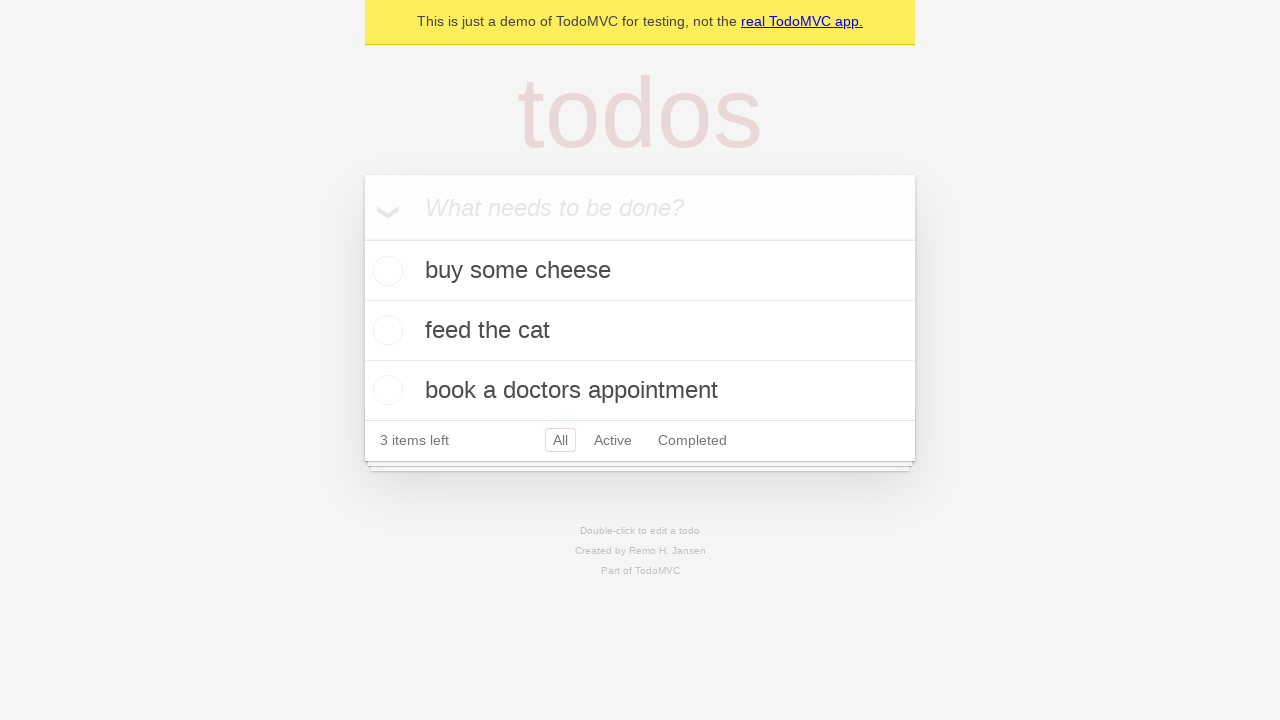

Checked the second todo item (feed the cat) at (385, 330) on internal:testid=[data-testid="todo-item"s] >> nth=1 >> internal:role=checkbox
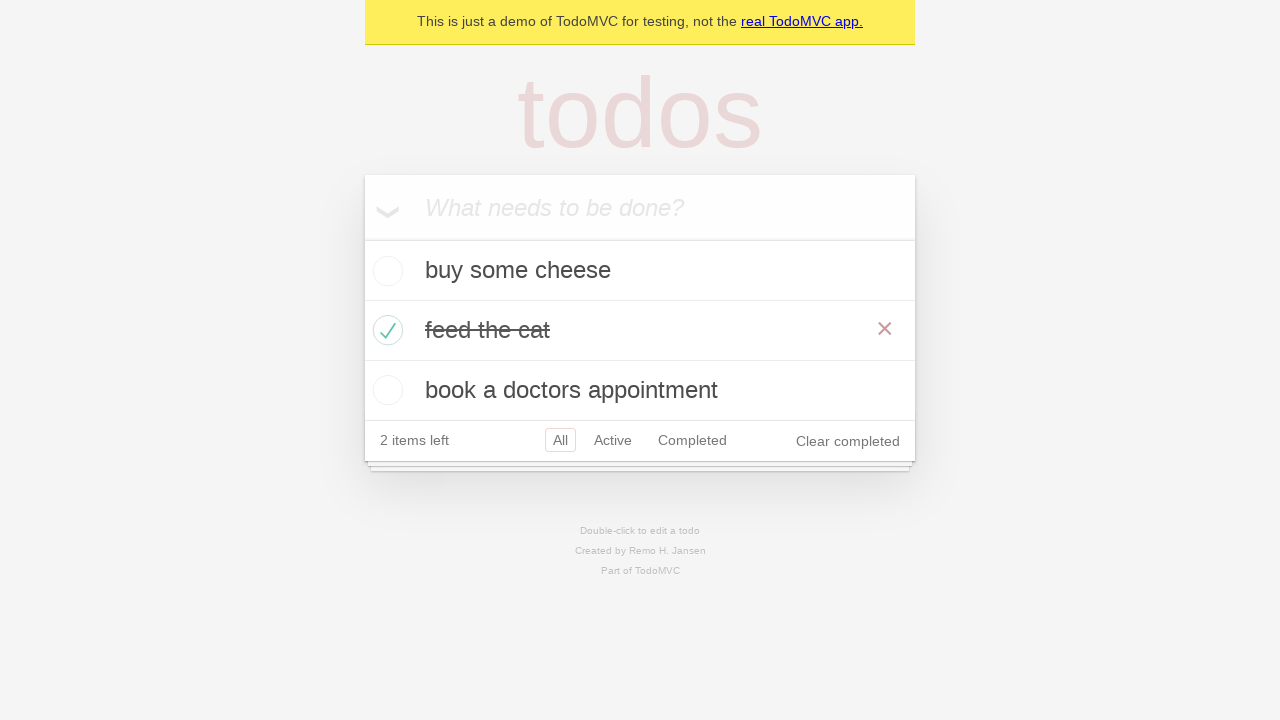

Clicked 'Clear completed' button to remove completed todos at (848, 441) on internal:role=button[name="Clear completed"i]
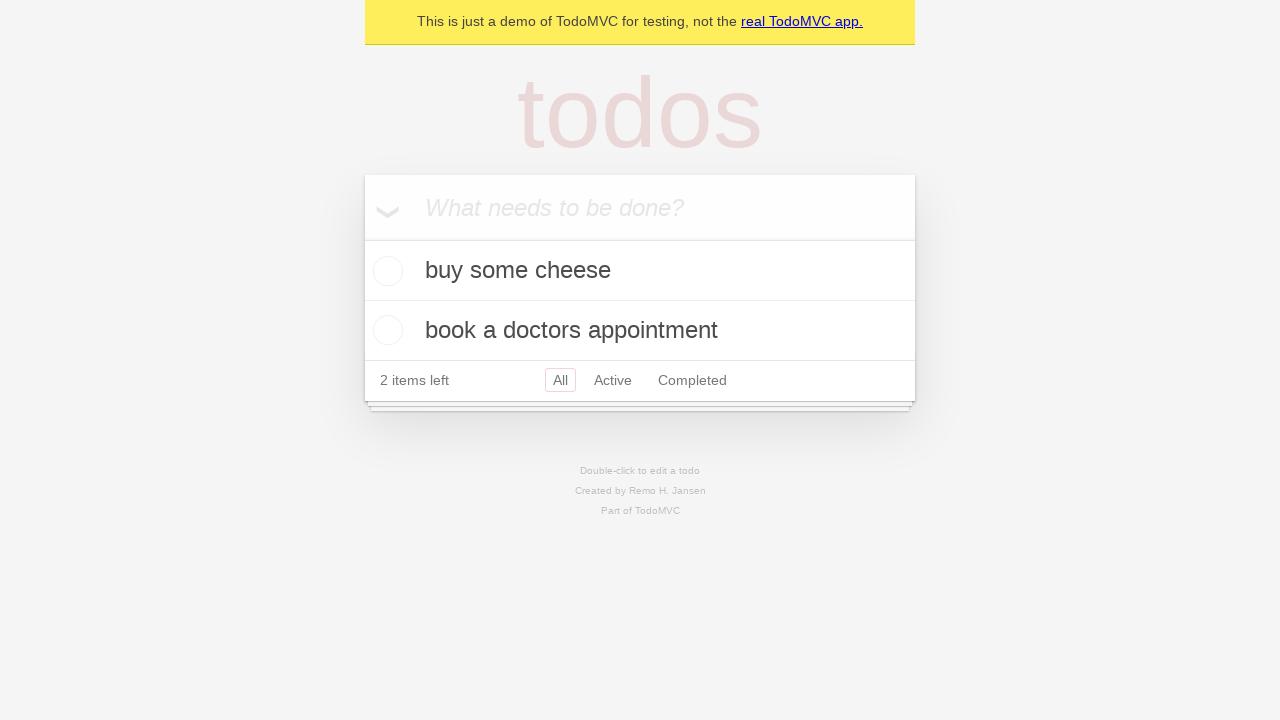

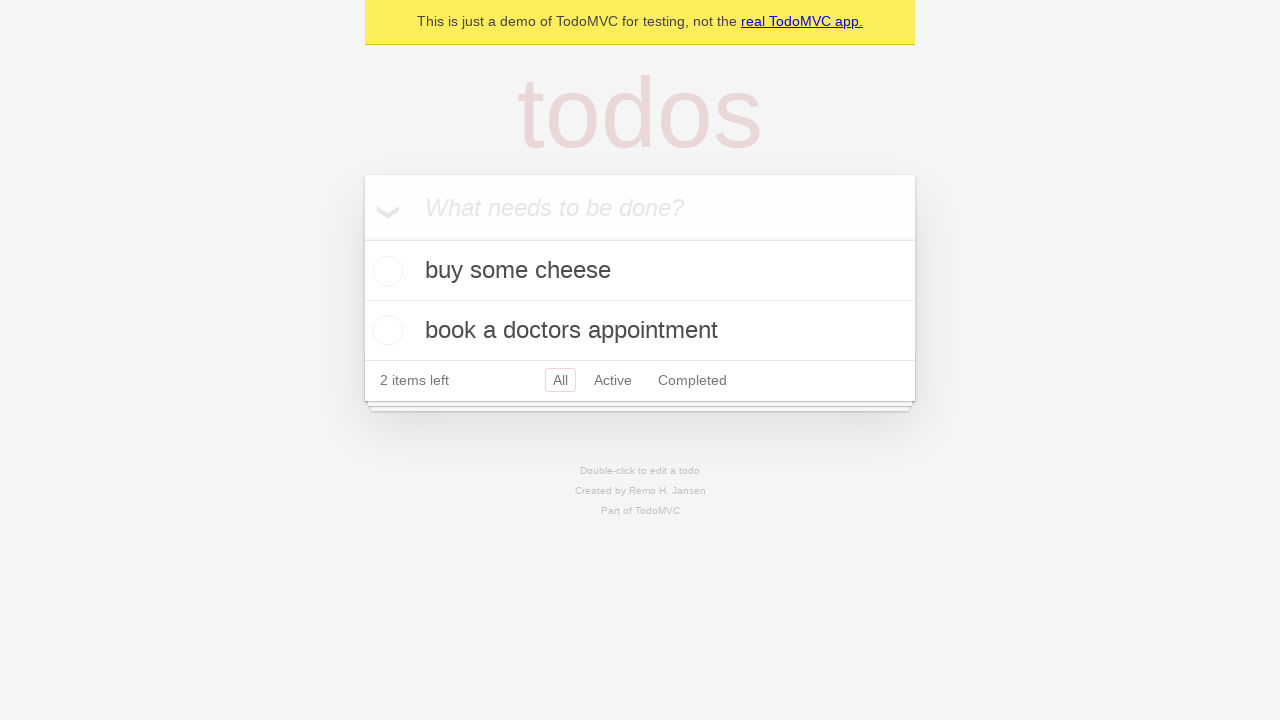